Tests e-commerce purchase flow by adding beverages and rissoles to cart, adjusting quantities to reach specific total, and completing checkout

Starting URL: https://shopcart-challenge.4all.com/

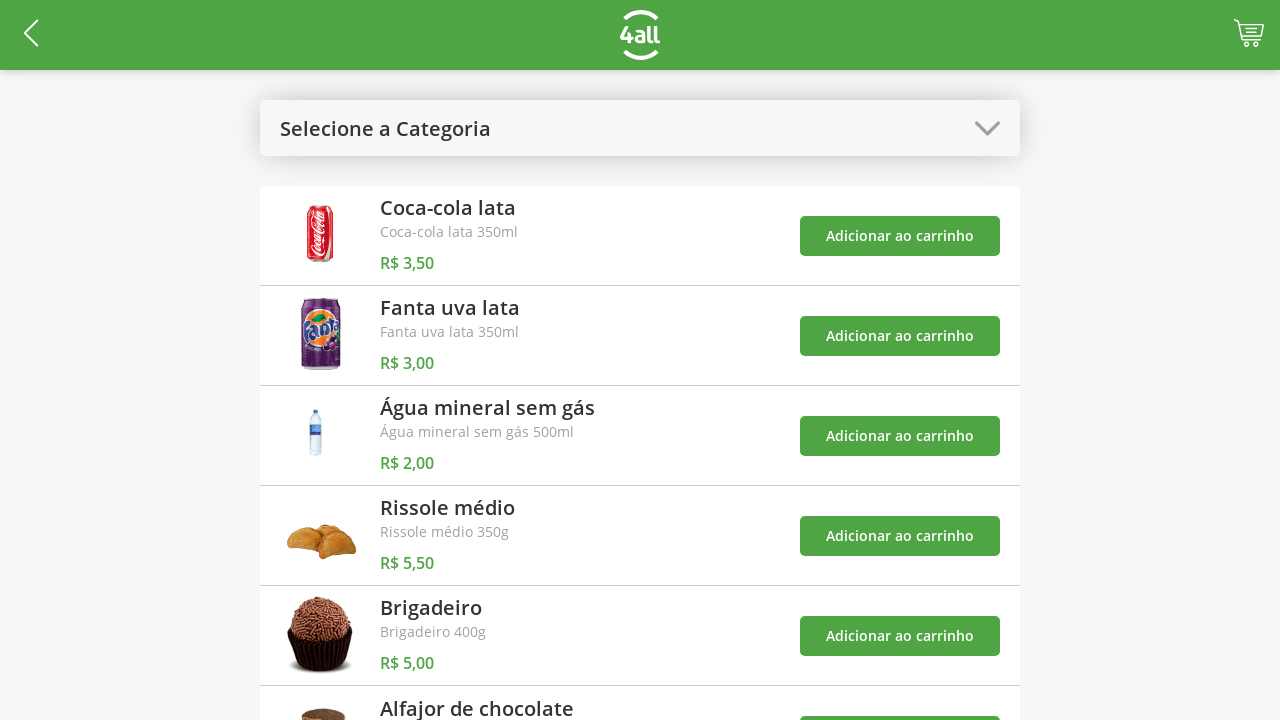

Opened categories menu at (386, 128) on //*[@id="open-categories-btn"]/h2
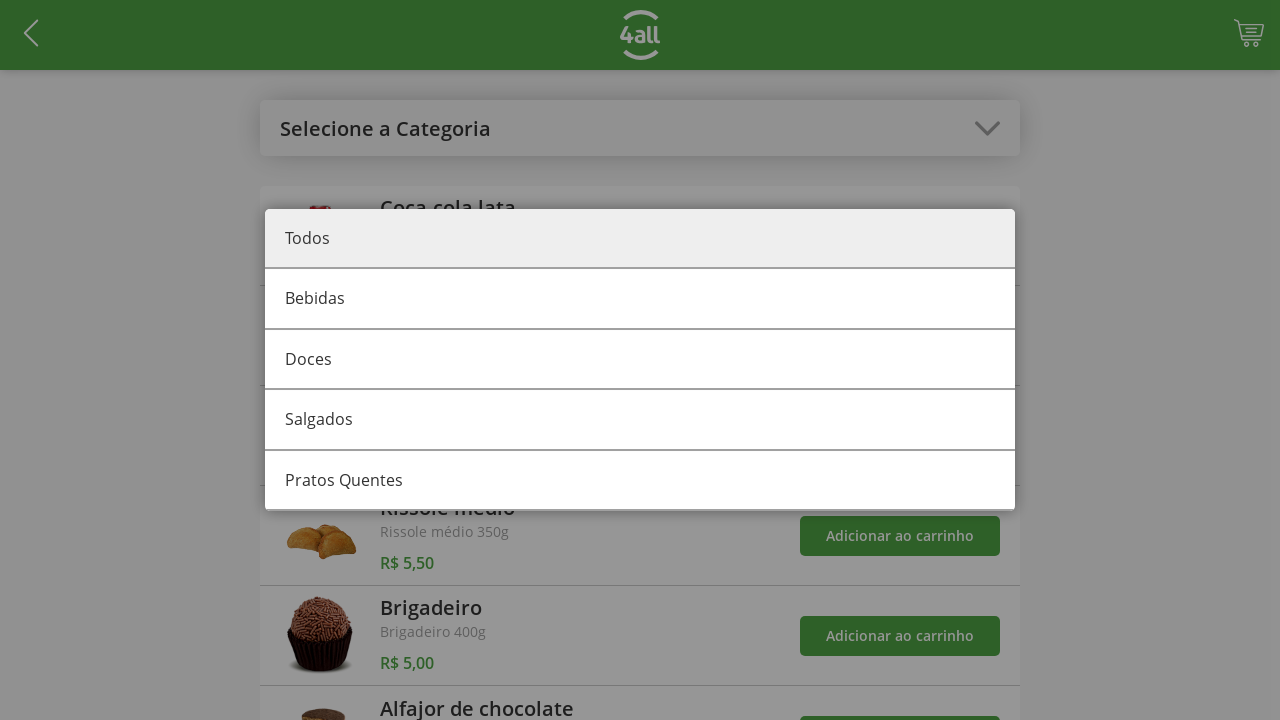

Selected Bebidas (beverages) category at (640, 300) on xpath=//li[contains(.,'Bebidas')]
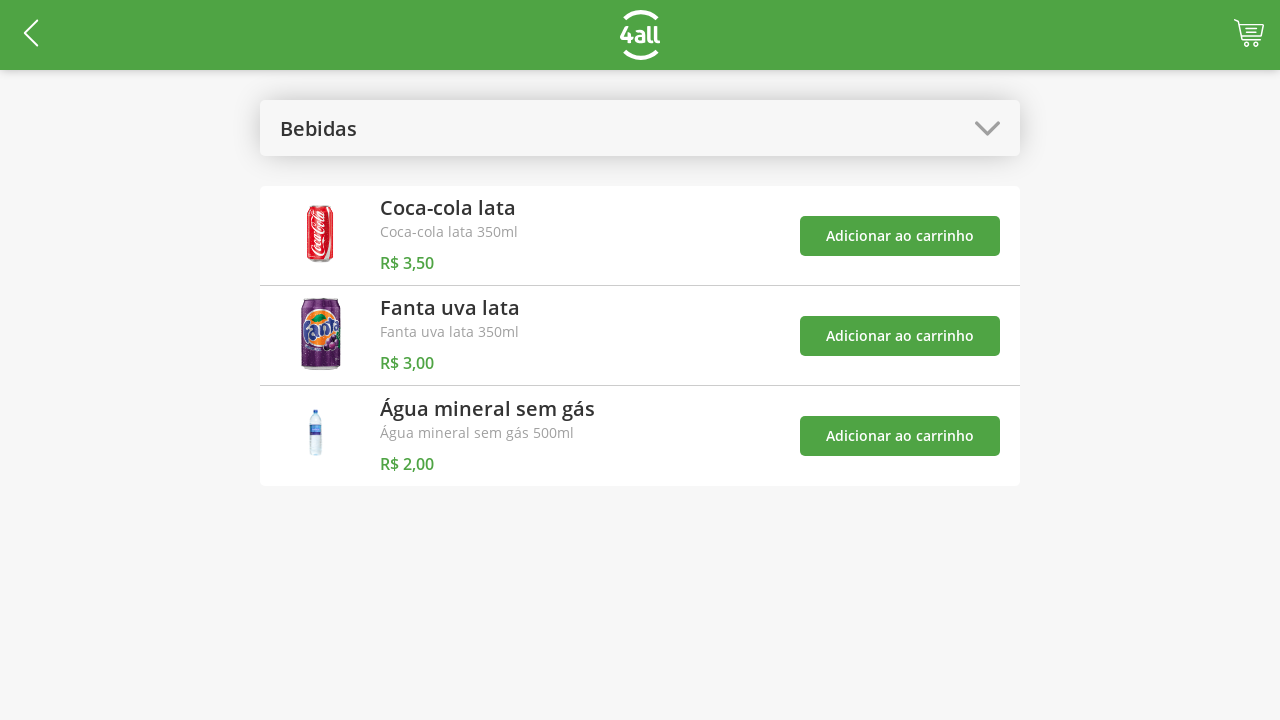

Added beverage product 0 to cart at (900, 236) on #add-product-0-btn
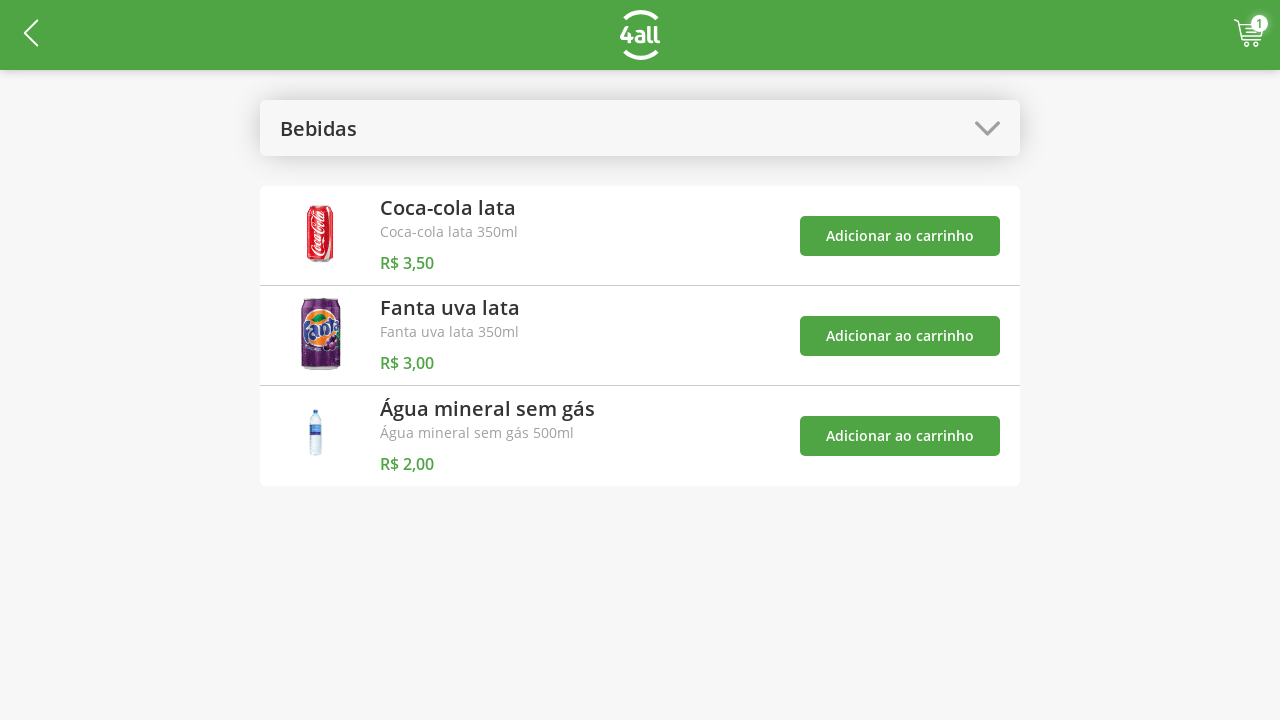

Added beverage product 1 to cart at (900, 336) on #add-product-1-btn
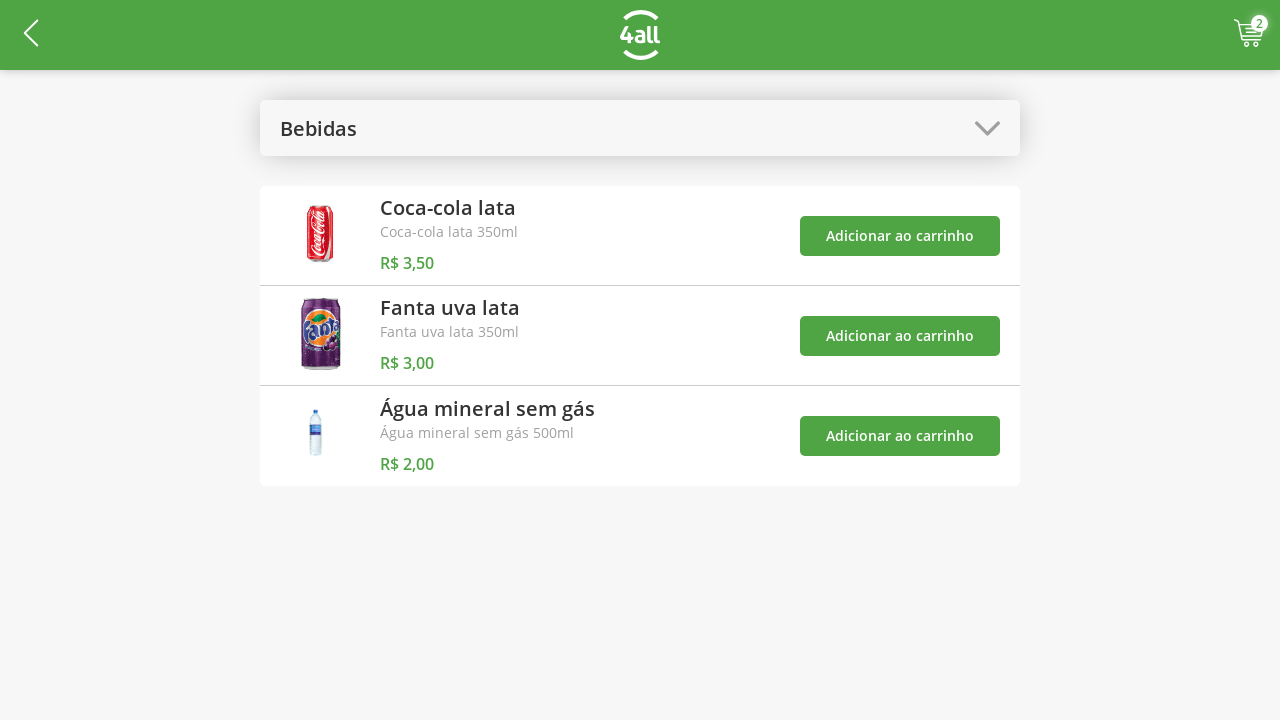

Added beverage product 2 to cart at (900, 436) on #add-product-2-btn
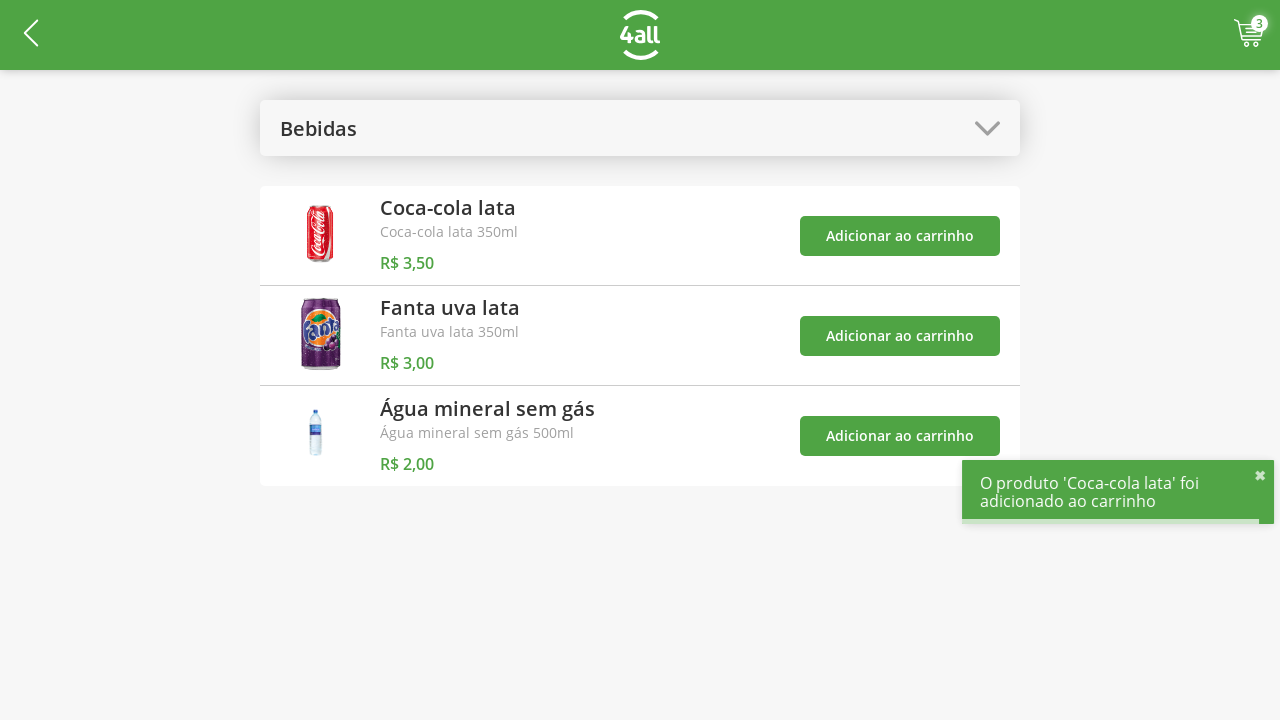

Opened categories menu again at (318, 128) on //*[@id="open-categories-btn"]/h2
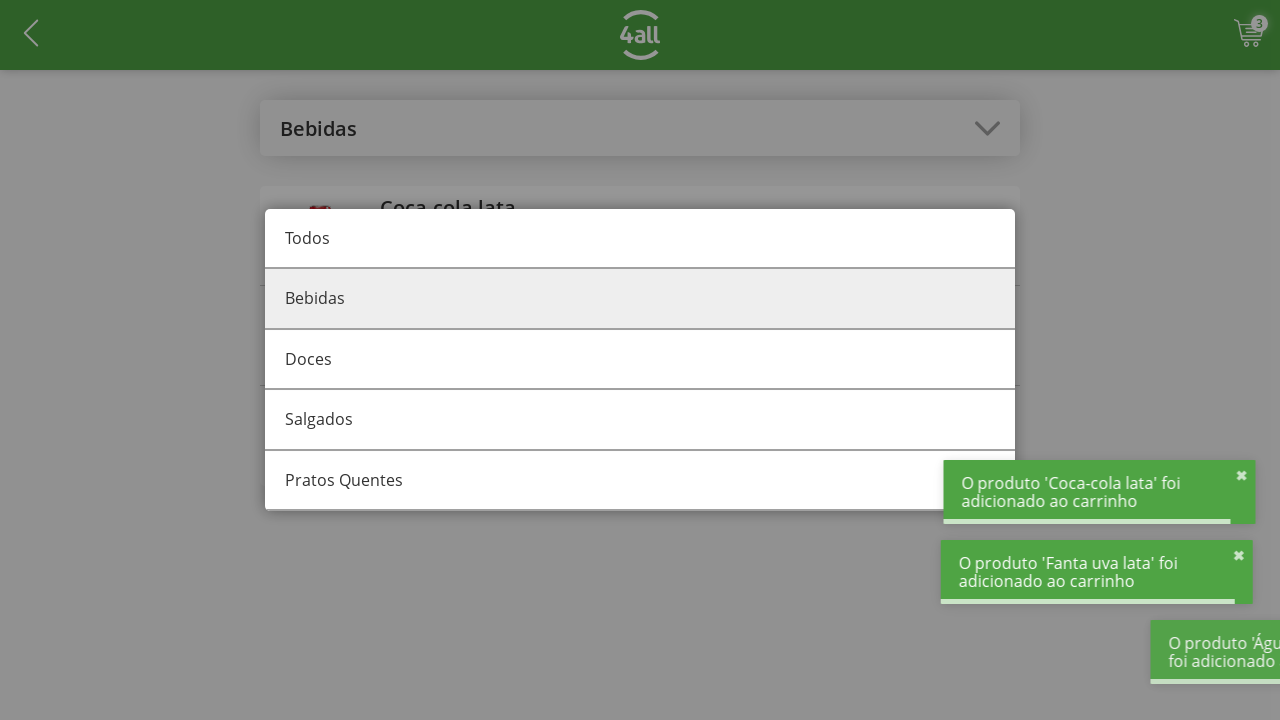

Selected 'All' category to view all products at (640, 239) on #category-all
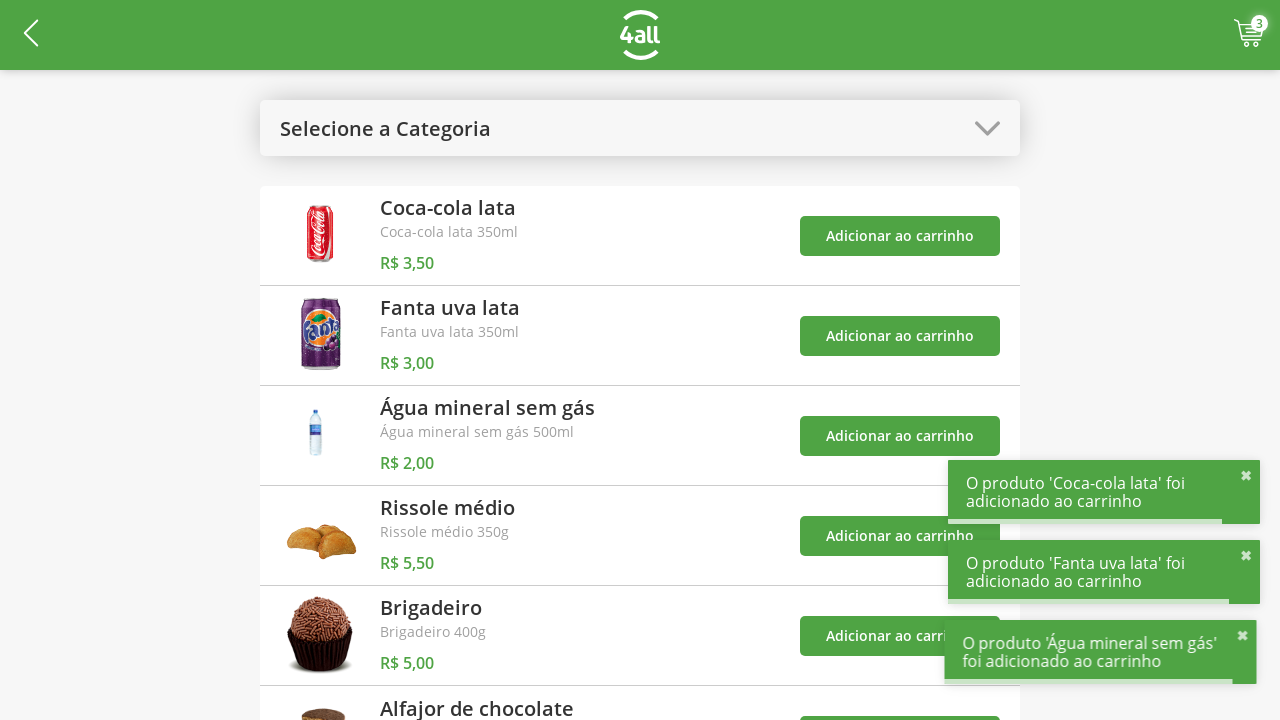

Added product 3 (rissoles) to cart at (900, 536) on #add-product-3-btn
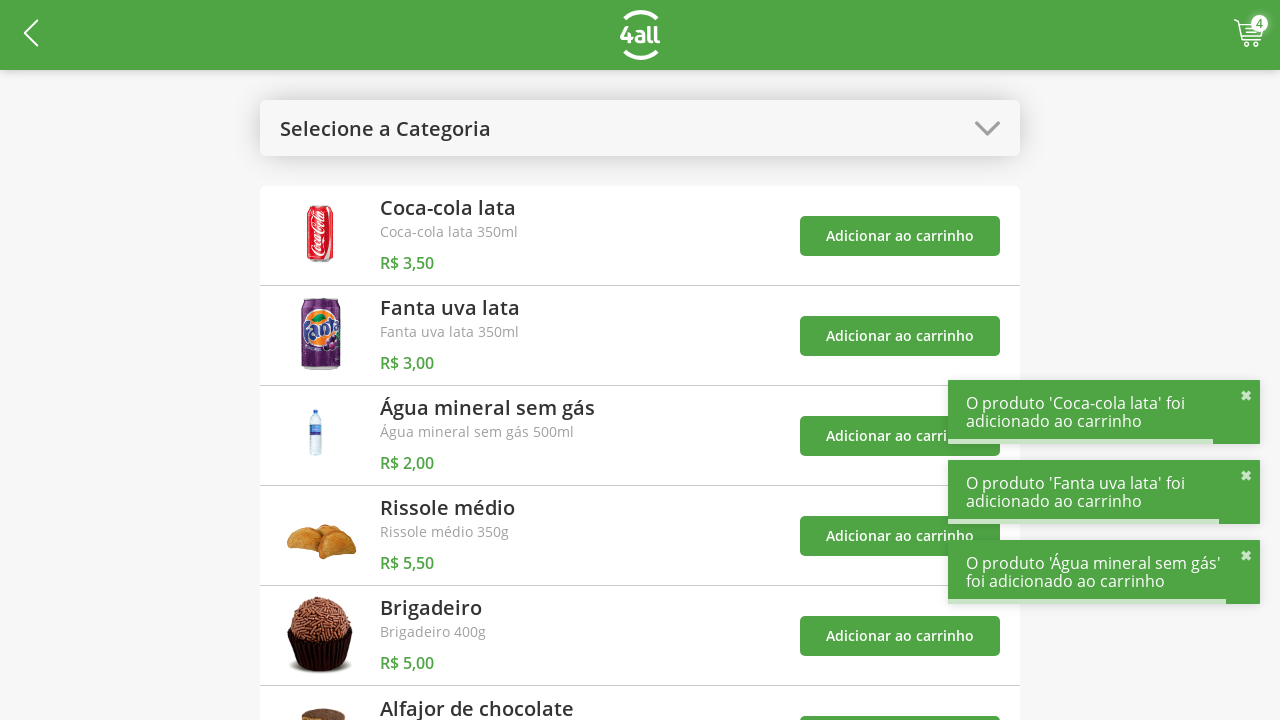

Opened shopping cart at (1249, 35) on #cart-btn
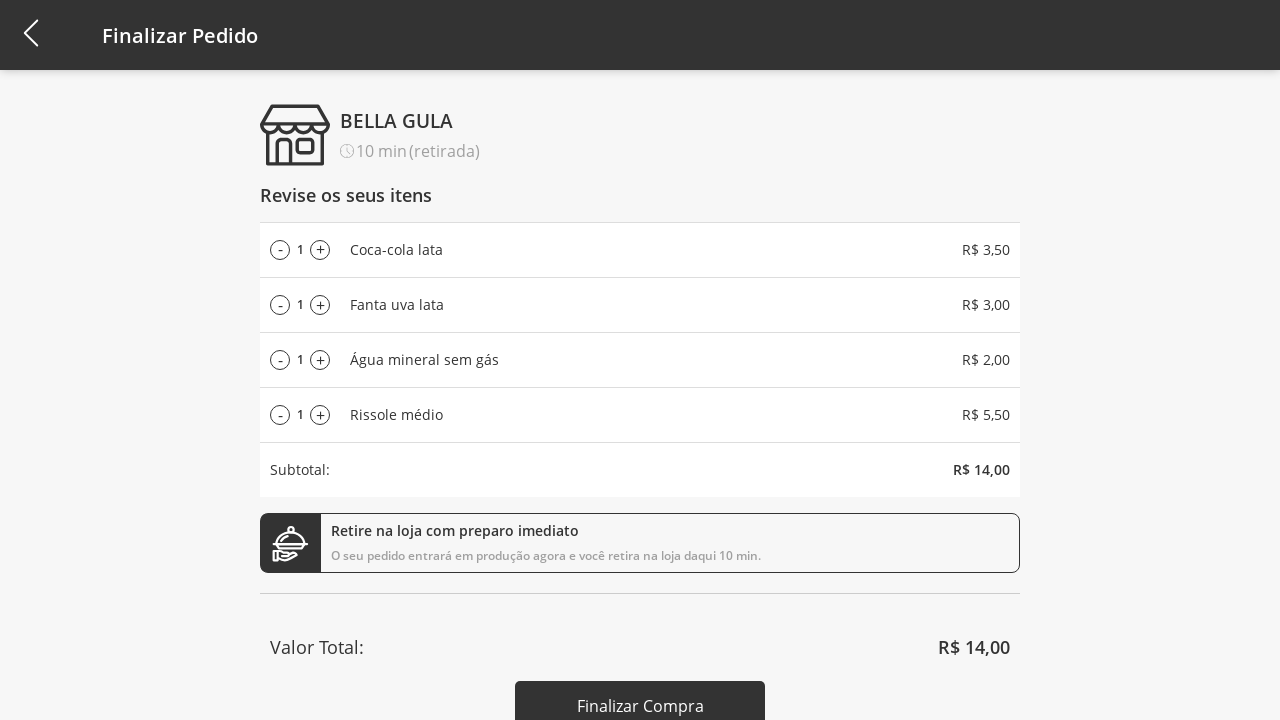

Increased quantity of product 3 (iteration 1/8) at (320, 415) on //*[@id="add-product-3-qtd"]/span
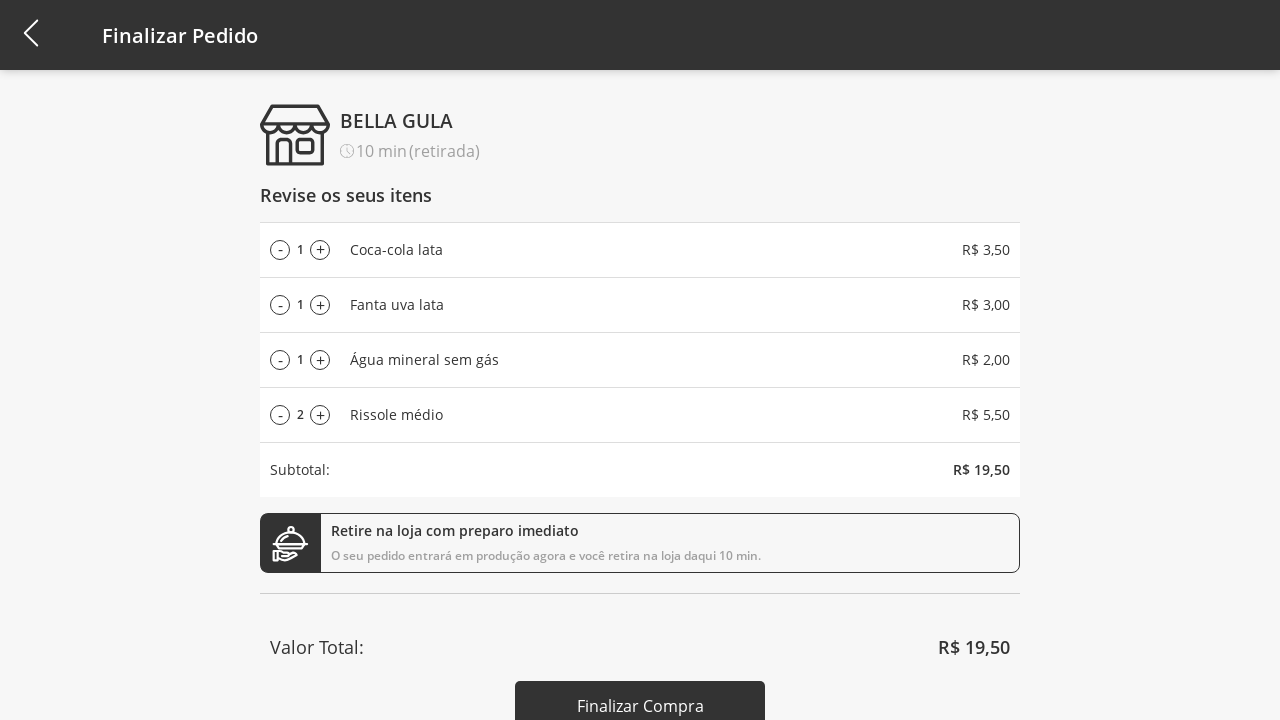

Increased quantity of product 3 (iteration 2/8) at (320, 415) on //*[@id="add-product-3-qtd"]/span
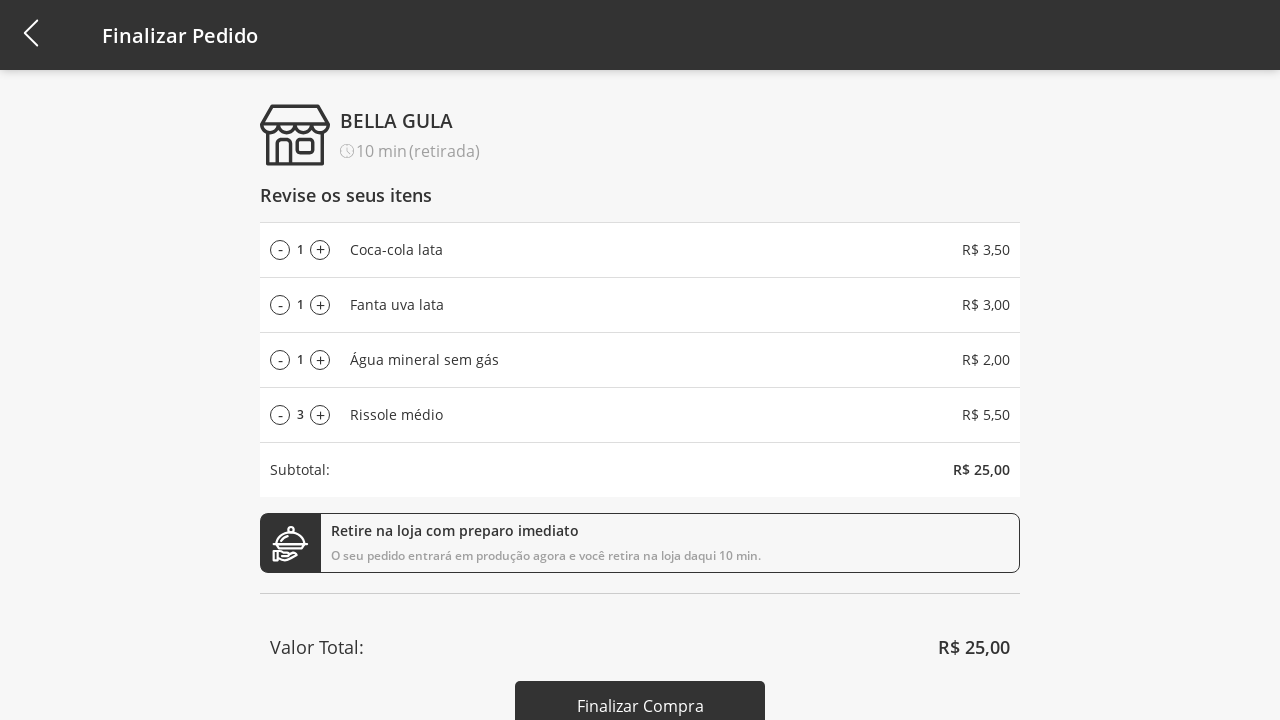

Increased quantity of product 3 (iteration 3/8) at (320, 415) on //*[@id="add-product-3-qtd"]/span
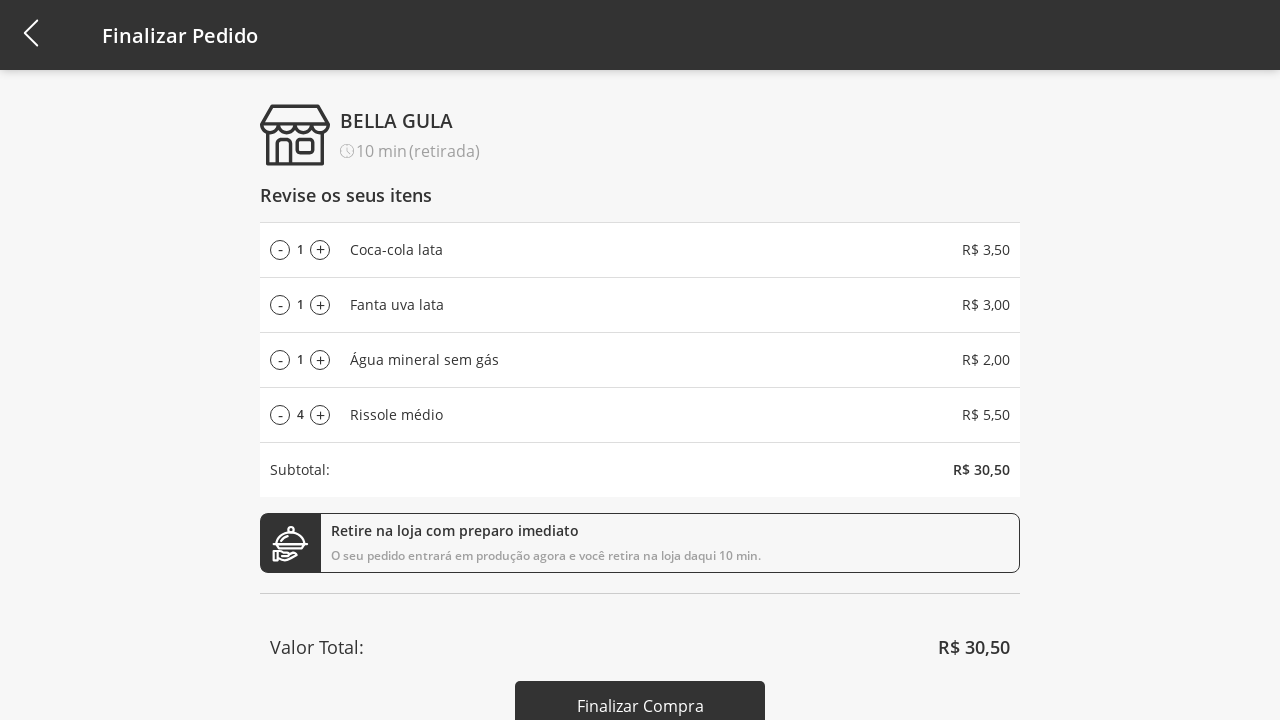

Increased quantity of product 3 (iteration 4/8) at (320, 415) on //*[@id="add-product-3-qtd"]/span
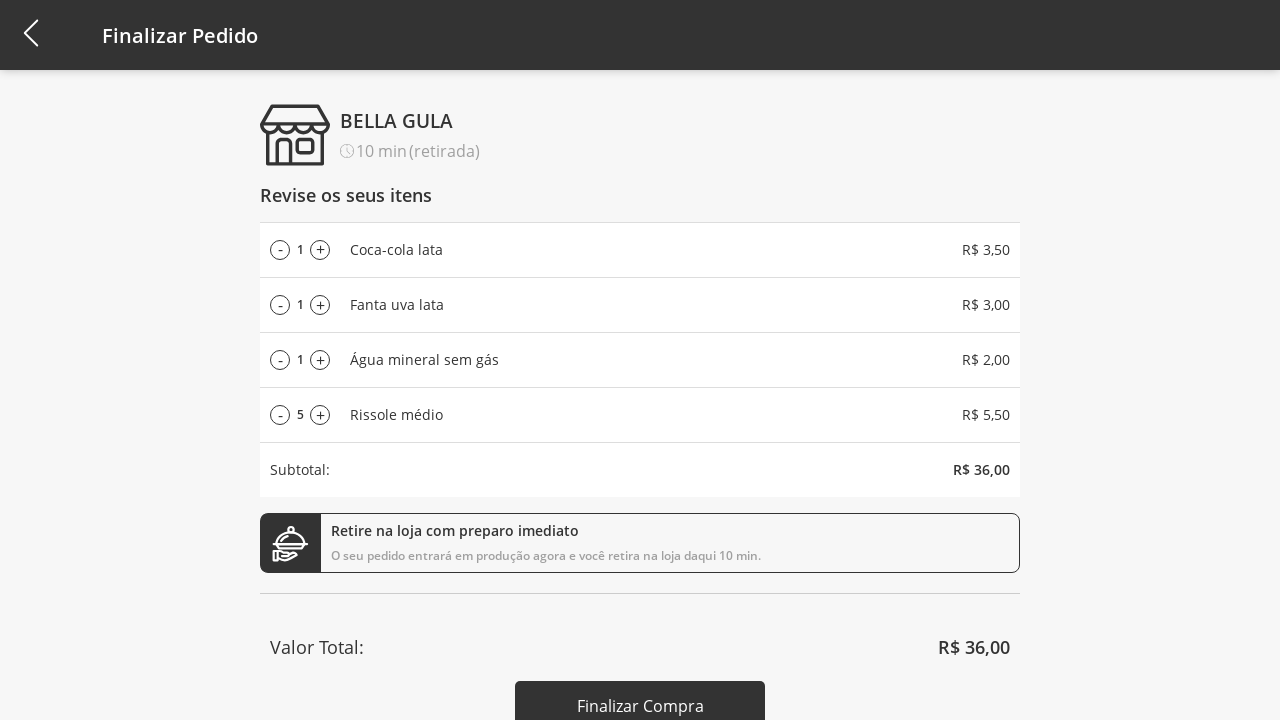

Increased quantity of product 3 (iteration 5/8) at (320, 415) on //*[@id="add-product-3-qtd"]/span
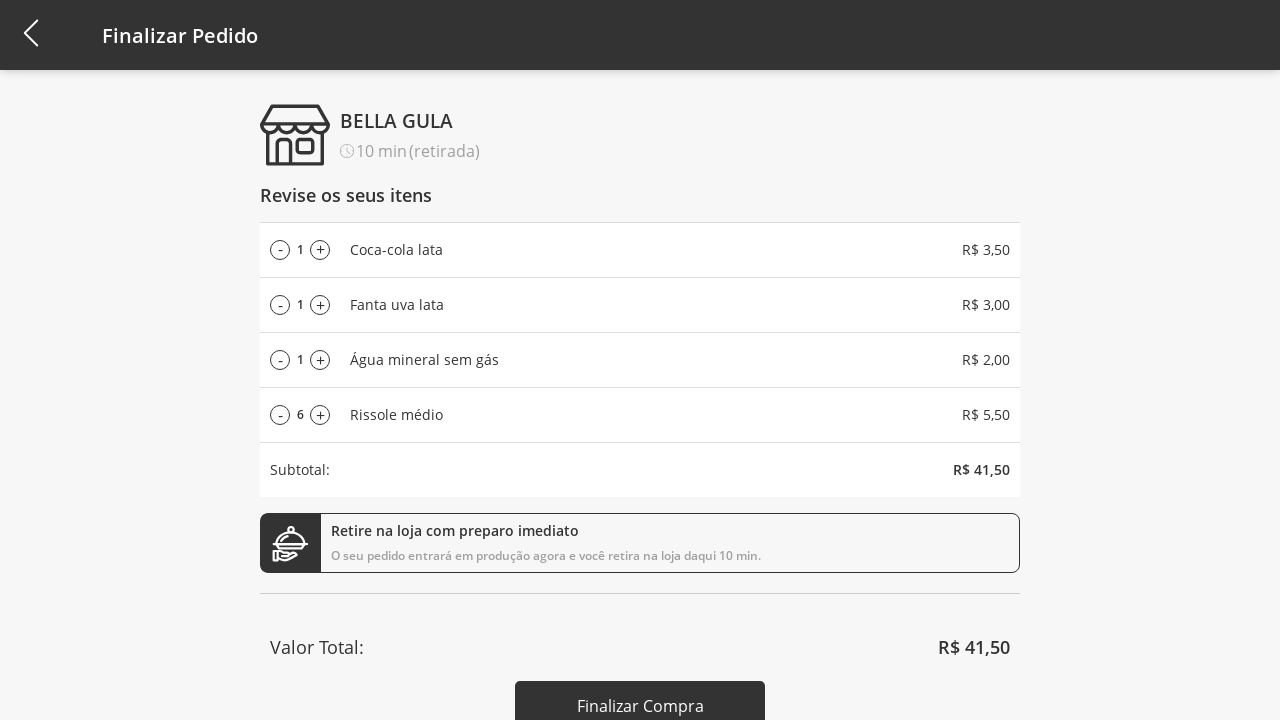

Increased quantity of product 3 (iteration 6/8) at (320, 415) on //*[@id="add-product-3-qtd"]/span
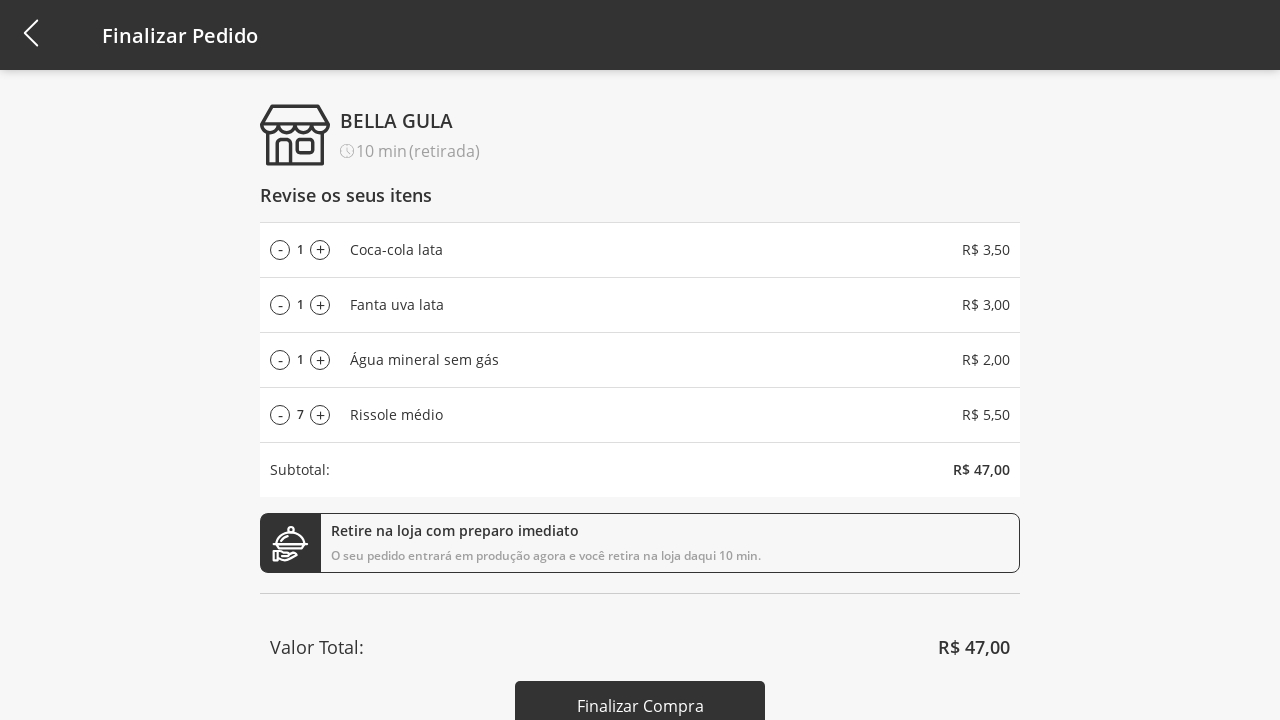

Increased quantity of product 3 (iteration 7/8) at (320, 415) on //*[@id="add-product-3-qtd"]/span
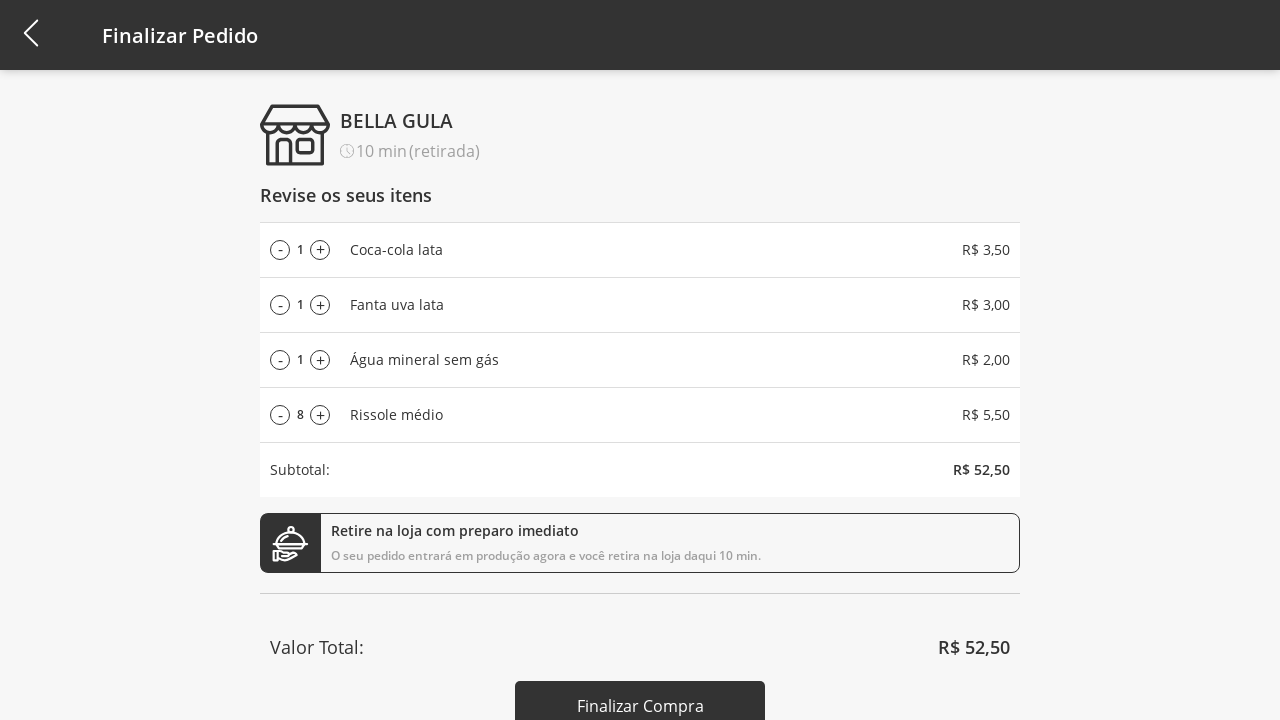

Increased quantity of product 3 (iteration 8/8) at (320, 415) on //*[@id="add-product-3-qtd"]/span
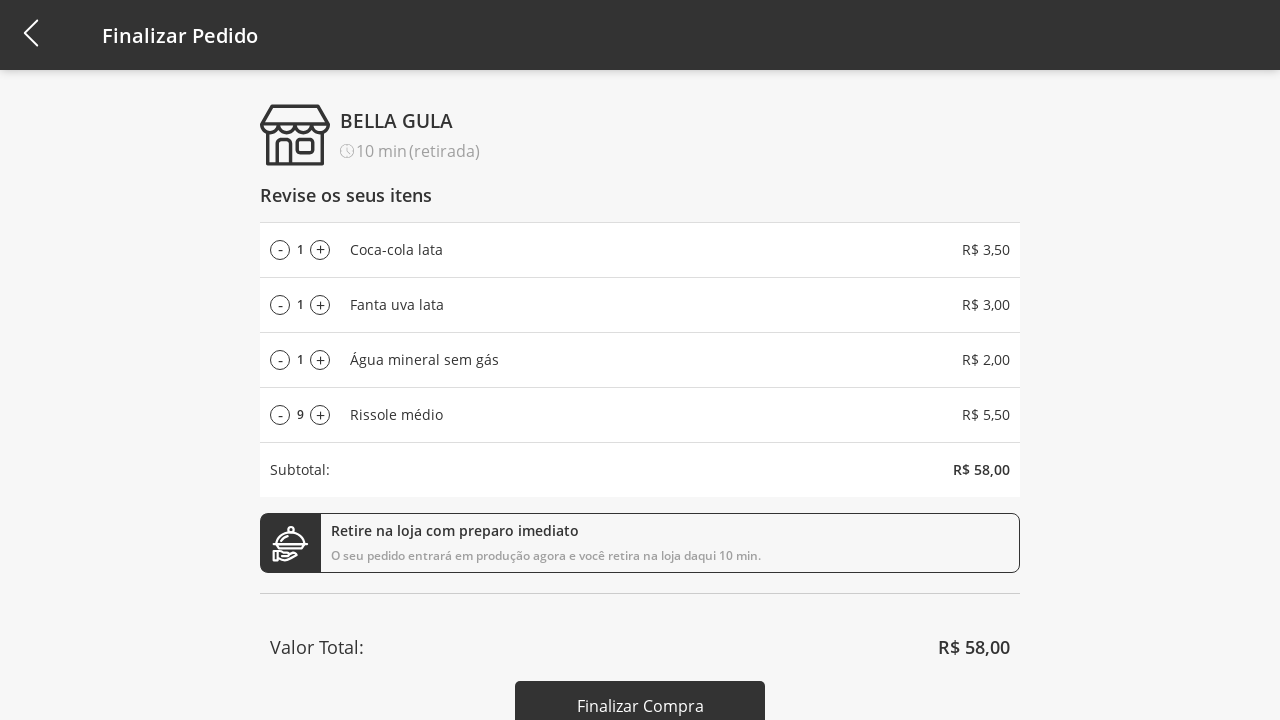

Decreased quantity of product 3 (iteration 1/4) at (280, 415) on xpath=/html/body/div/div[2]/div[2]/ul/li[4]/div/div[1]/div[1]/span
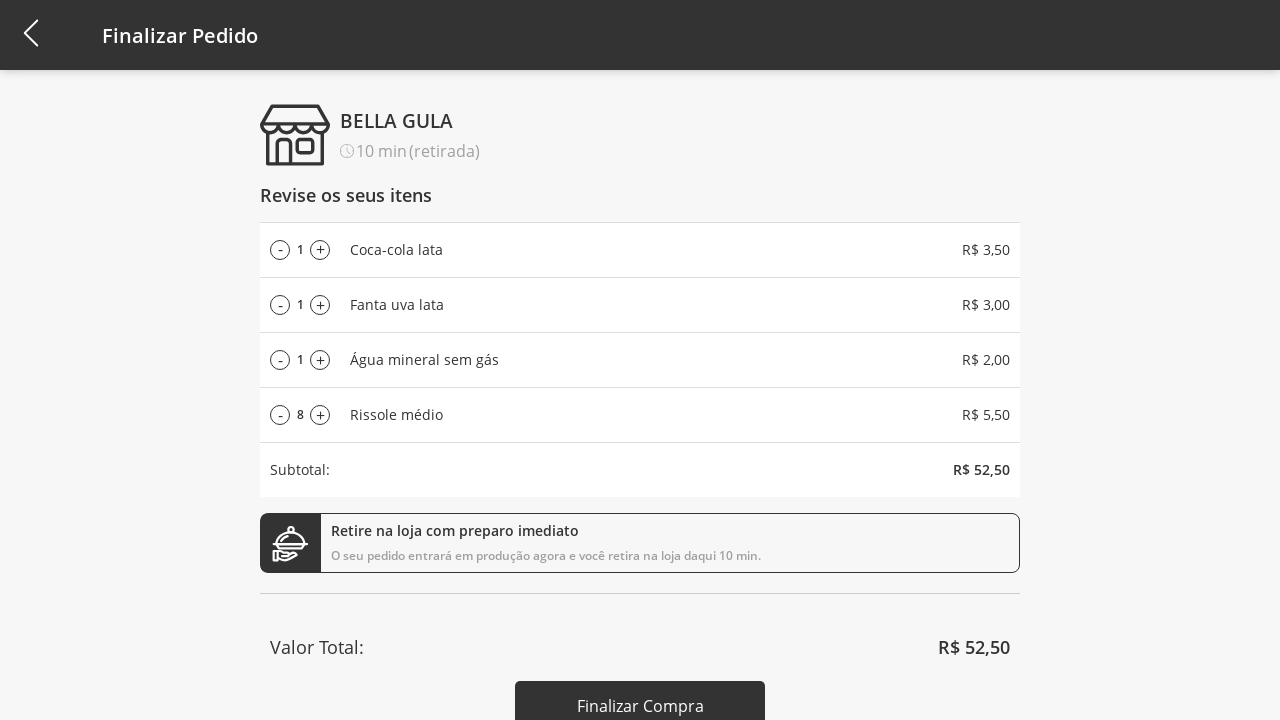

Decreased quantity of product 3 (iteration 2/4) at (280, 415) on xpath=/html/body/div/div[2]/div[2]/ul/li[4]/div/div[1]/div[1]/span
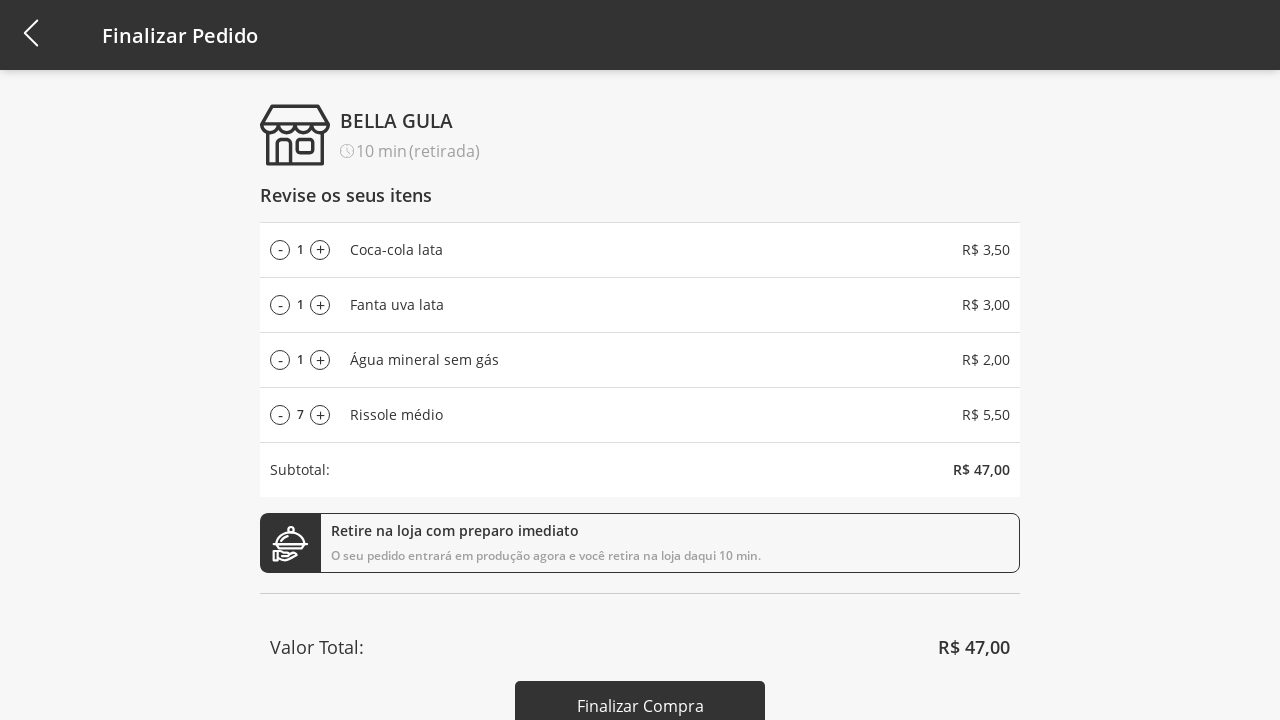

Decreased quantity of product 3 (iteration 3/4) at (280, 415) on xpath=/html/body/div/div[2]/div[2]/ul/li[4]/div/div[1]/div[1]/span
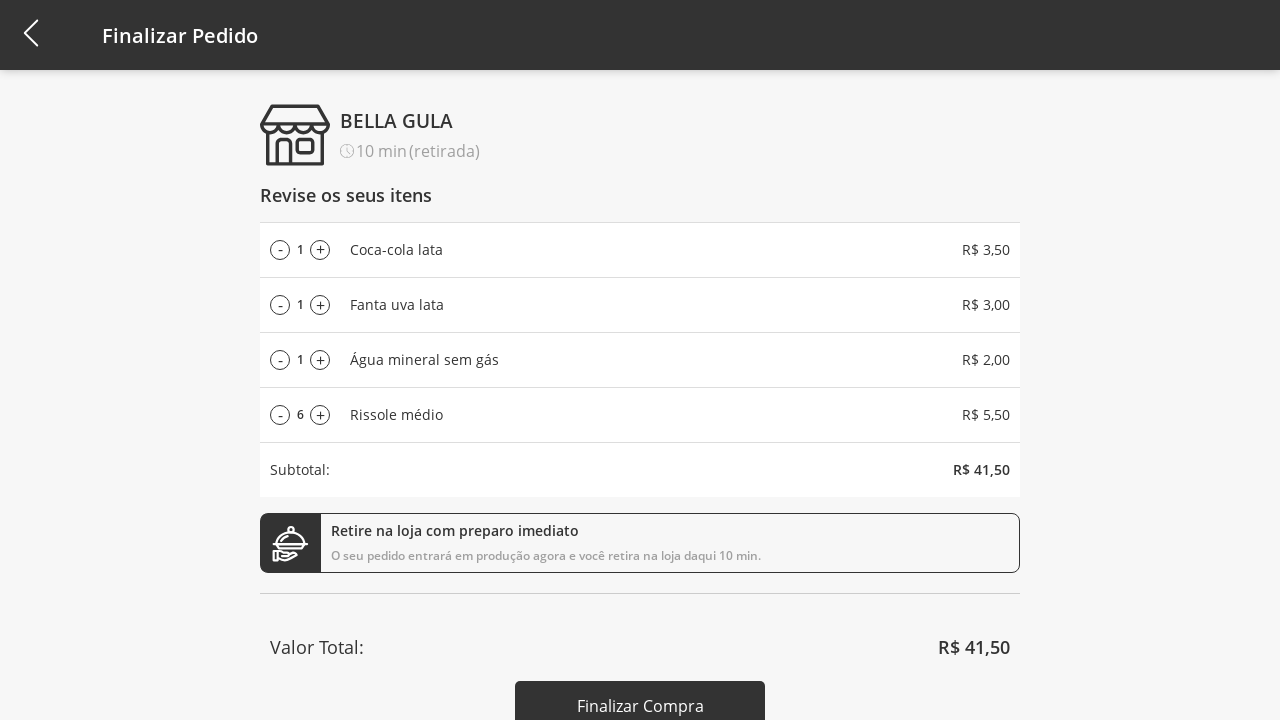

Decreased quantity of product 3 (iteration 4/4) at (280, 415) on xpath=/html/body/div/div[2]/div[2]/ul/li[4]/div/div[1]/div[1]/span
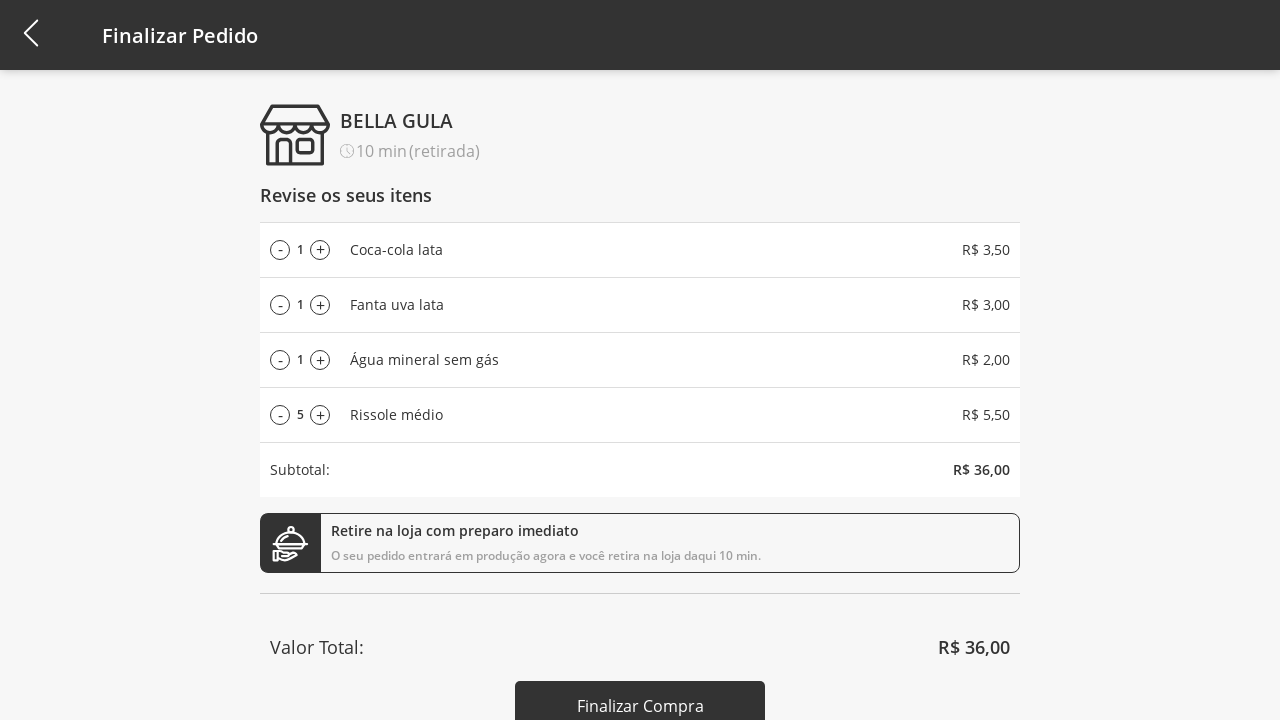

Verified total price is R$ 36,00
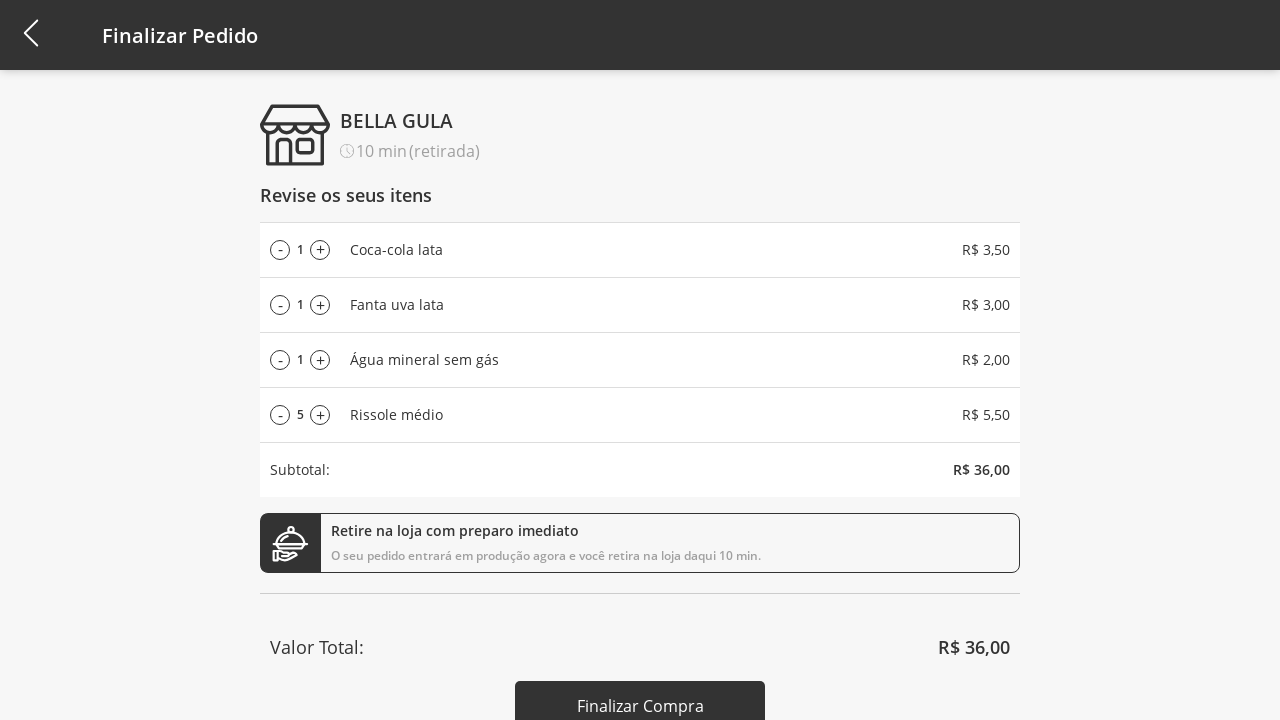

Clicked finish checkout button to complete purchase at (640, 695) on #finish-checkout-button
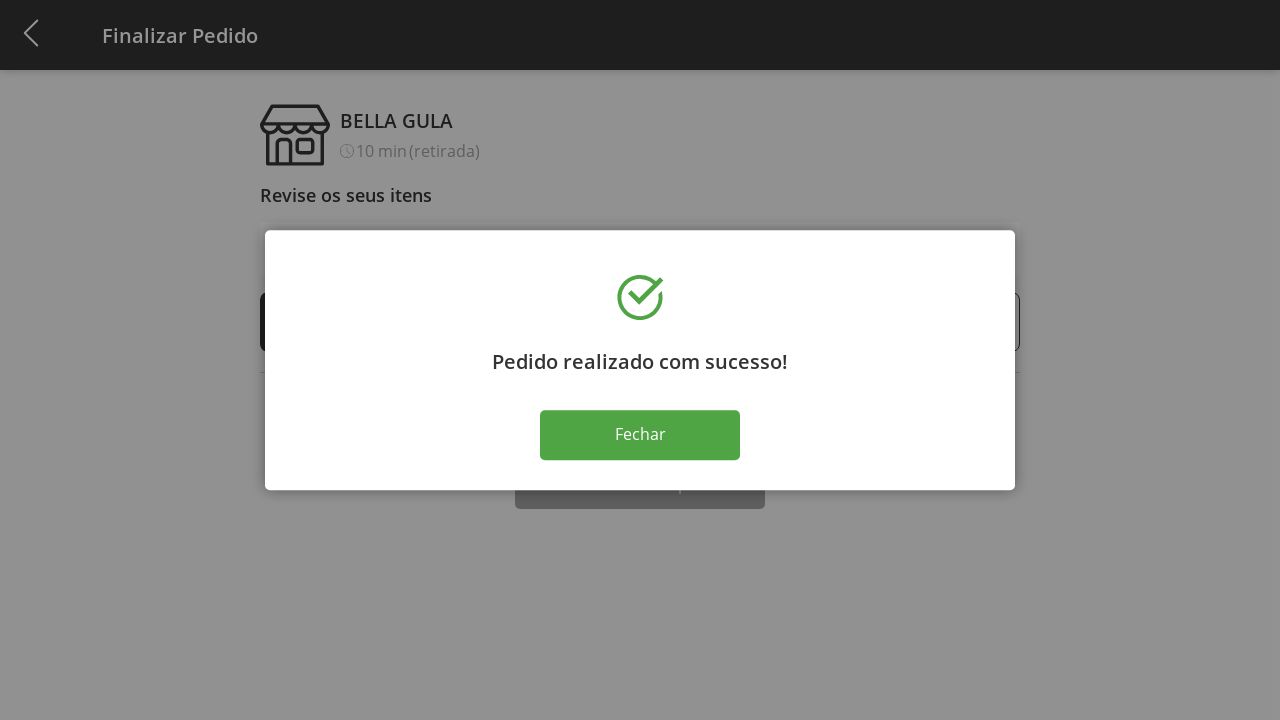

Verified success message 'Pedido realizado com sucesso!' appeared
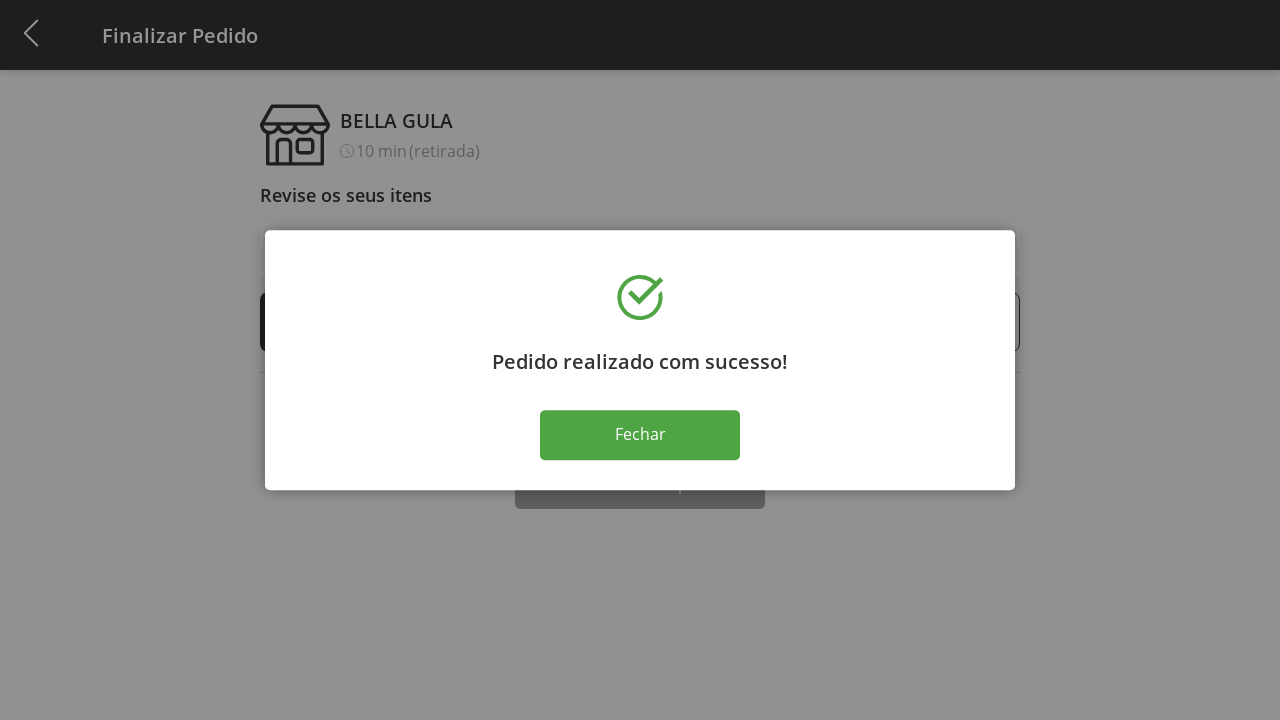

Closed success modal at (640, 435) on //*[@id="root"]/div[3]/div/div/div/button
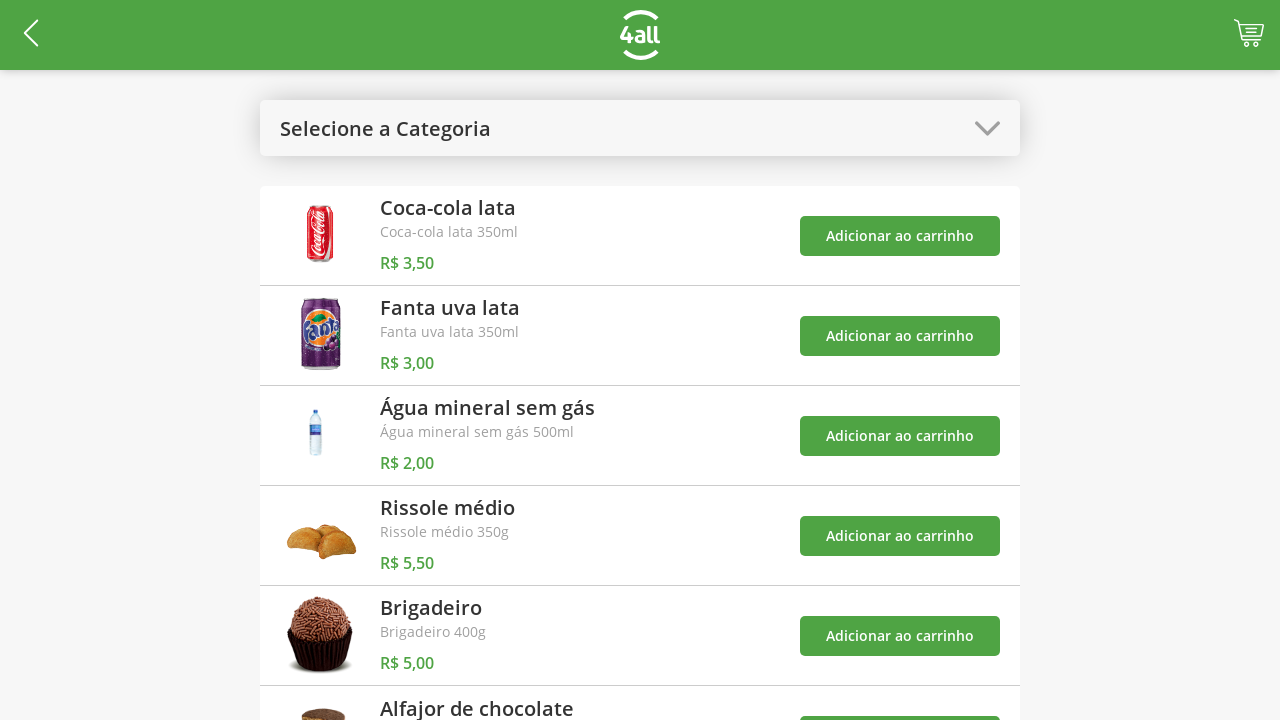

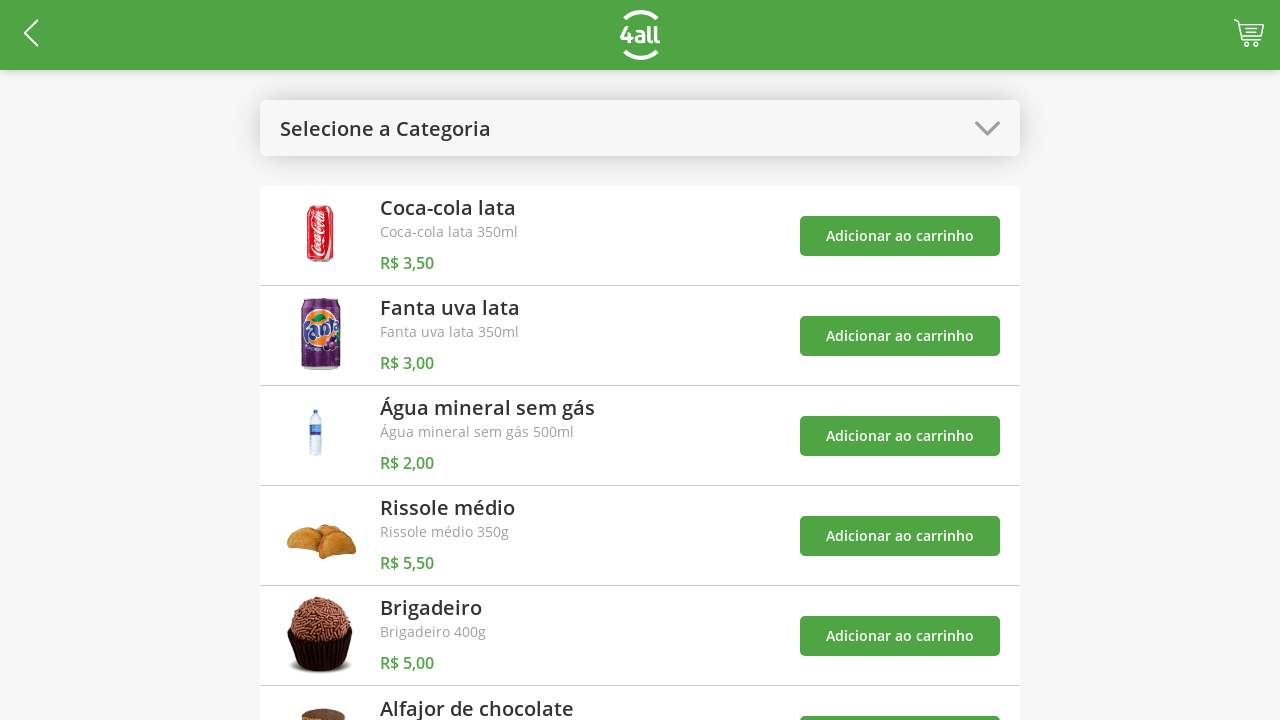